Tests iframe handling by switching between two iframes, filling out forms in each (a name form and a registration-style form with dropdown and radio button), and submitting both forms.

Starting URL: http://automation-practice.emilos.pl/iframes.php

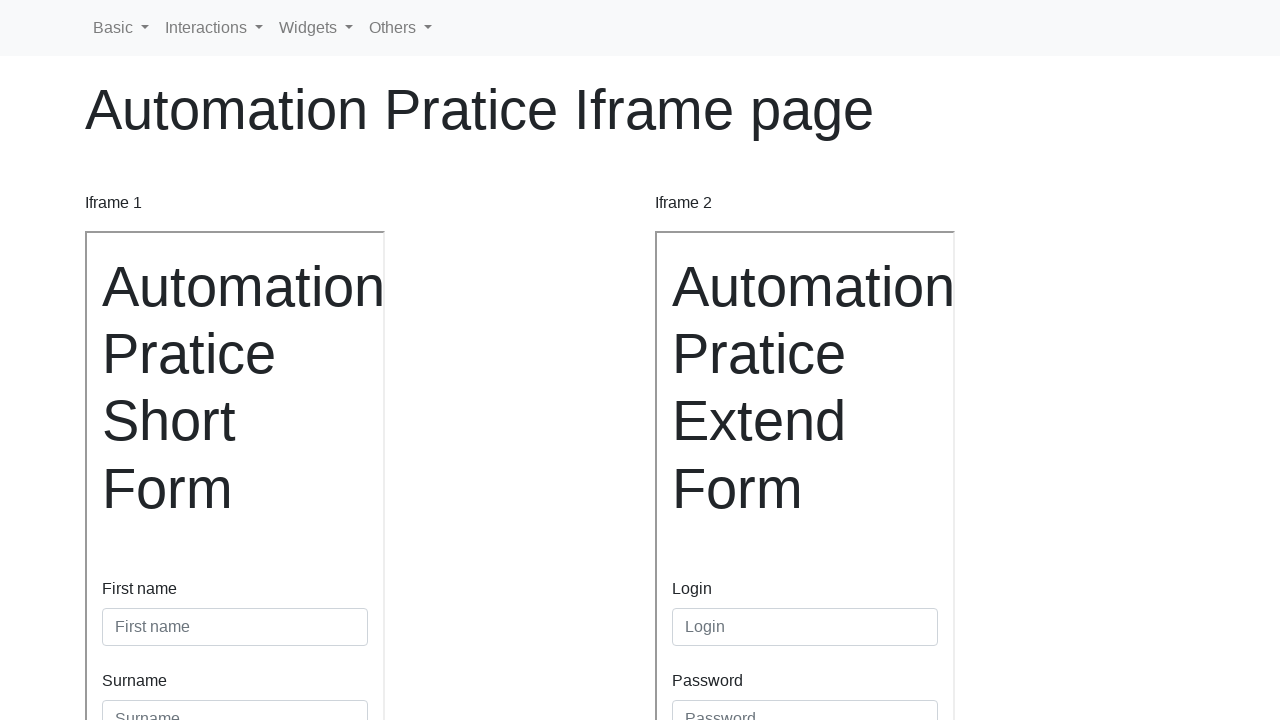

Located first iframe (iframe1)
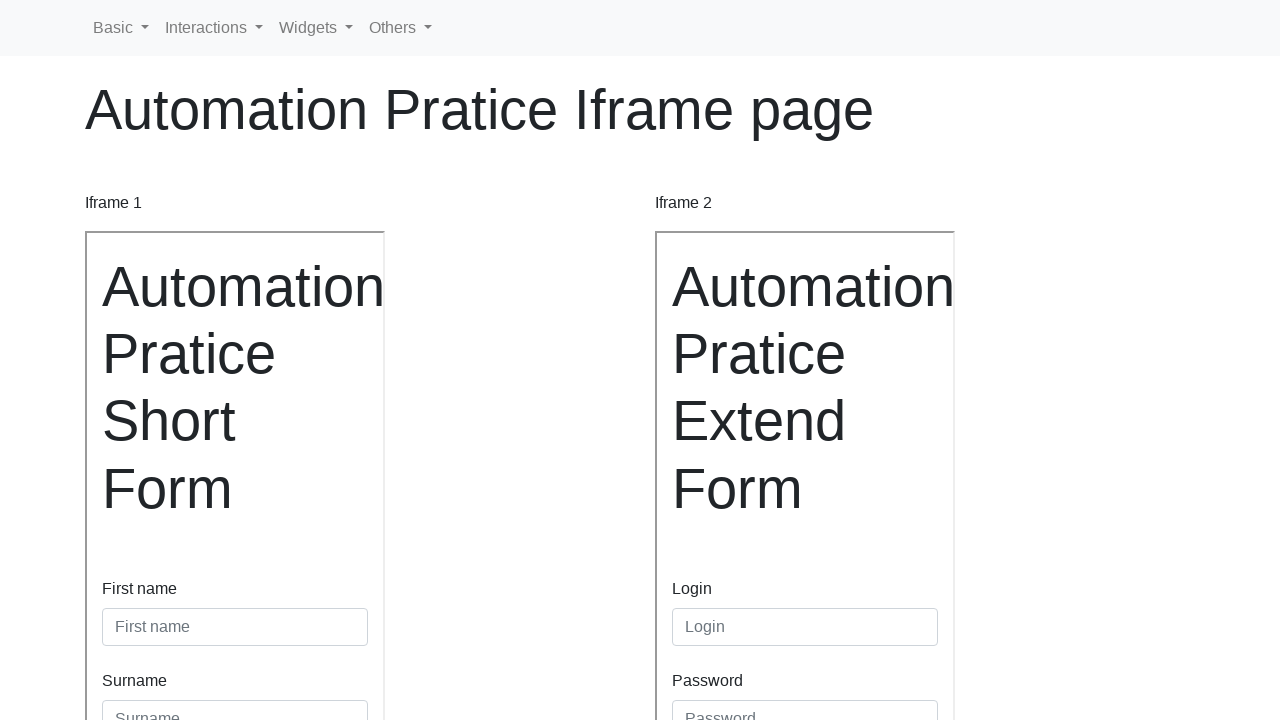

Filled first name field with 'John' in first iframe on #inputFirstName3
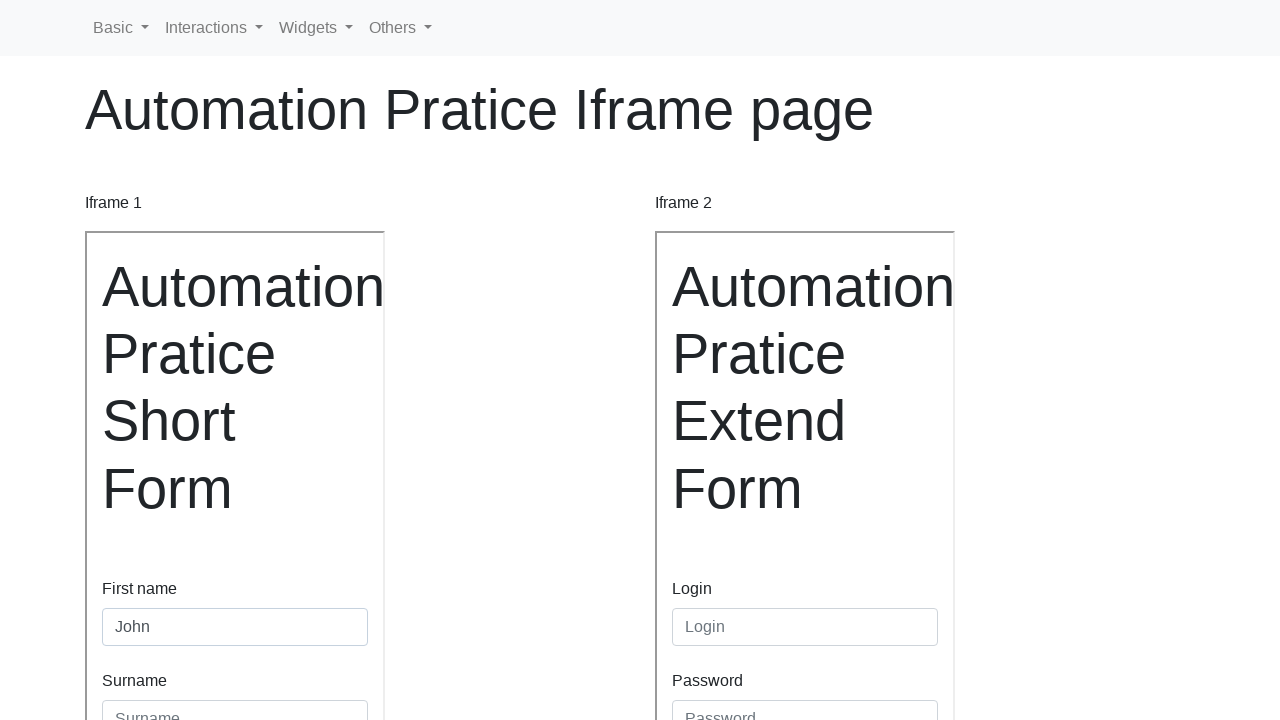

Filled surname field with 'Smith' in first iframe on #inputSurname3
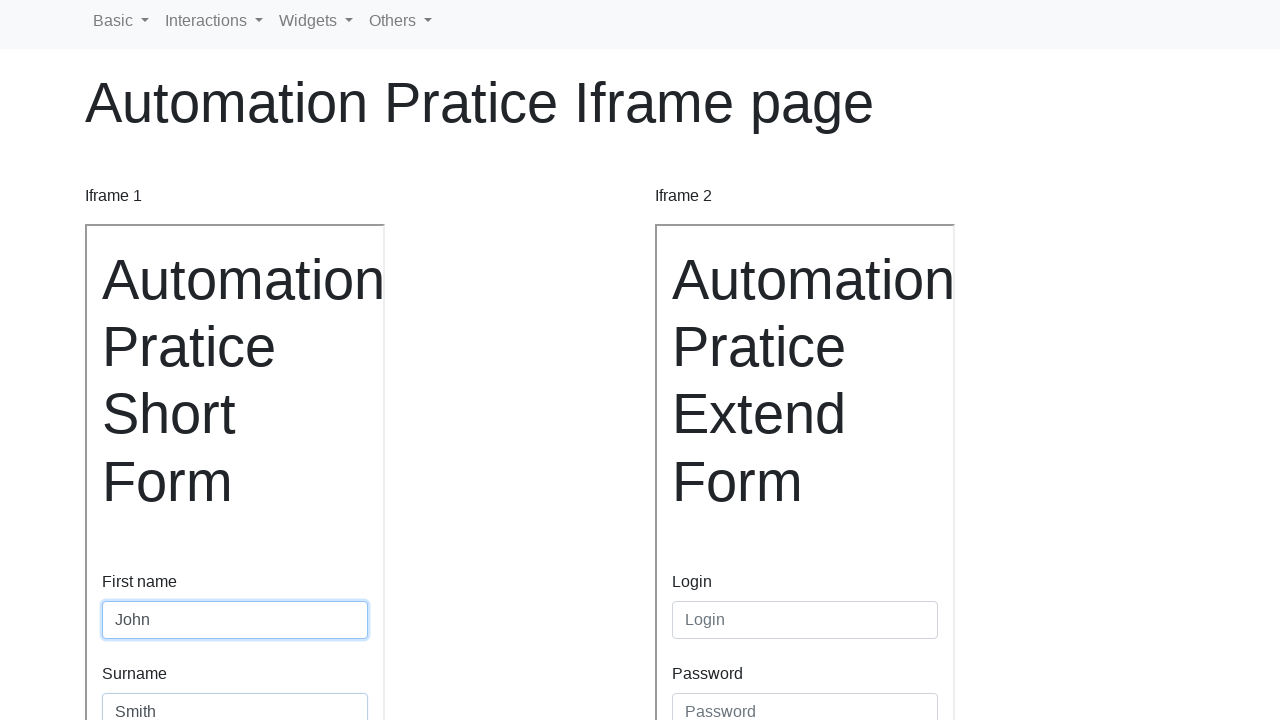

Submitted name form in first iframe at (140, 485) on button[type='submit']
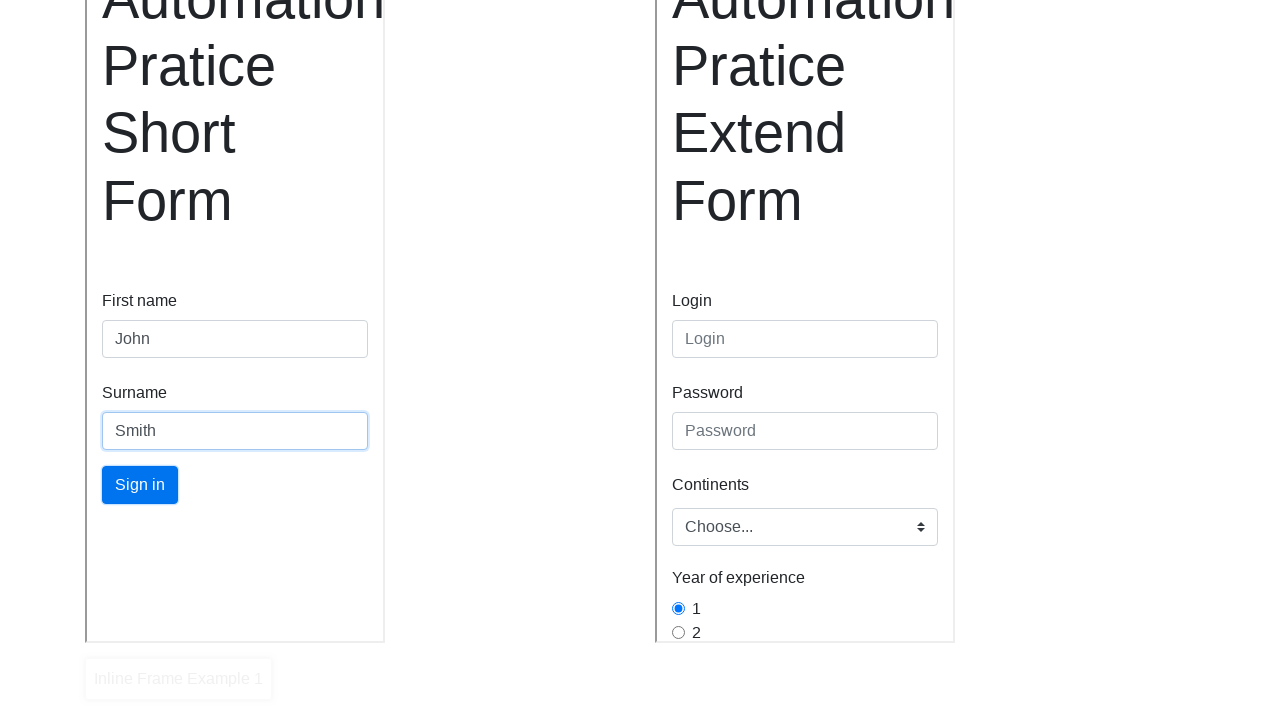

Located second iframe (iframe2)
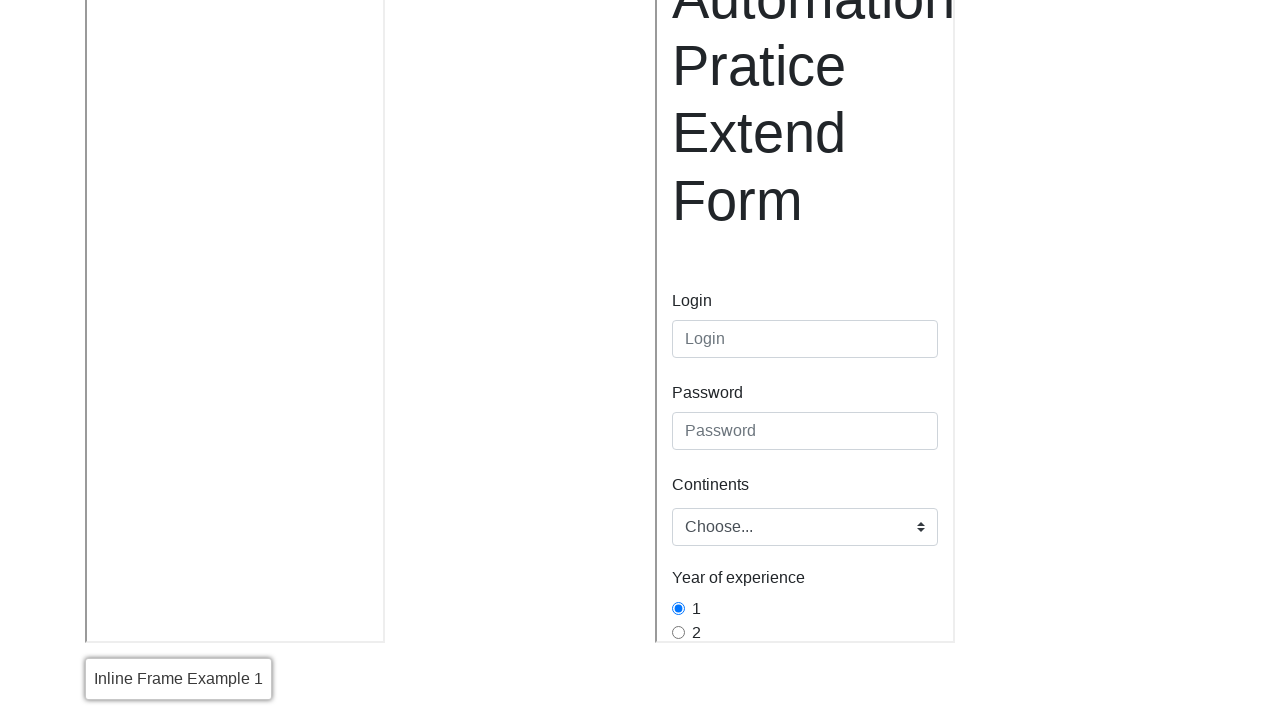

Filled login field with 'johndoe' in second iframe on #inputLogin
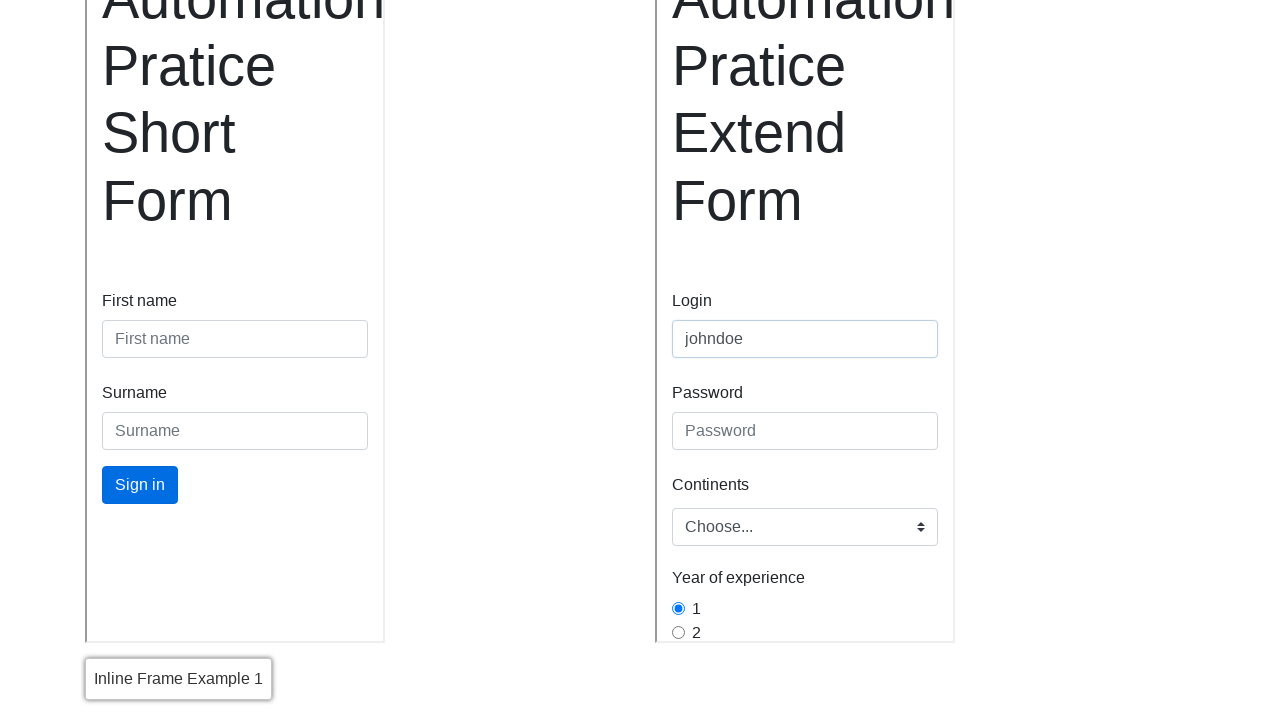

Filled password field with 'testpass123' in second iframe on #inputPassword
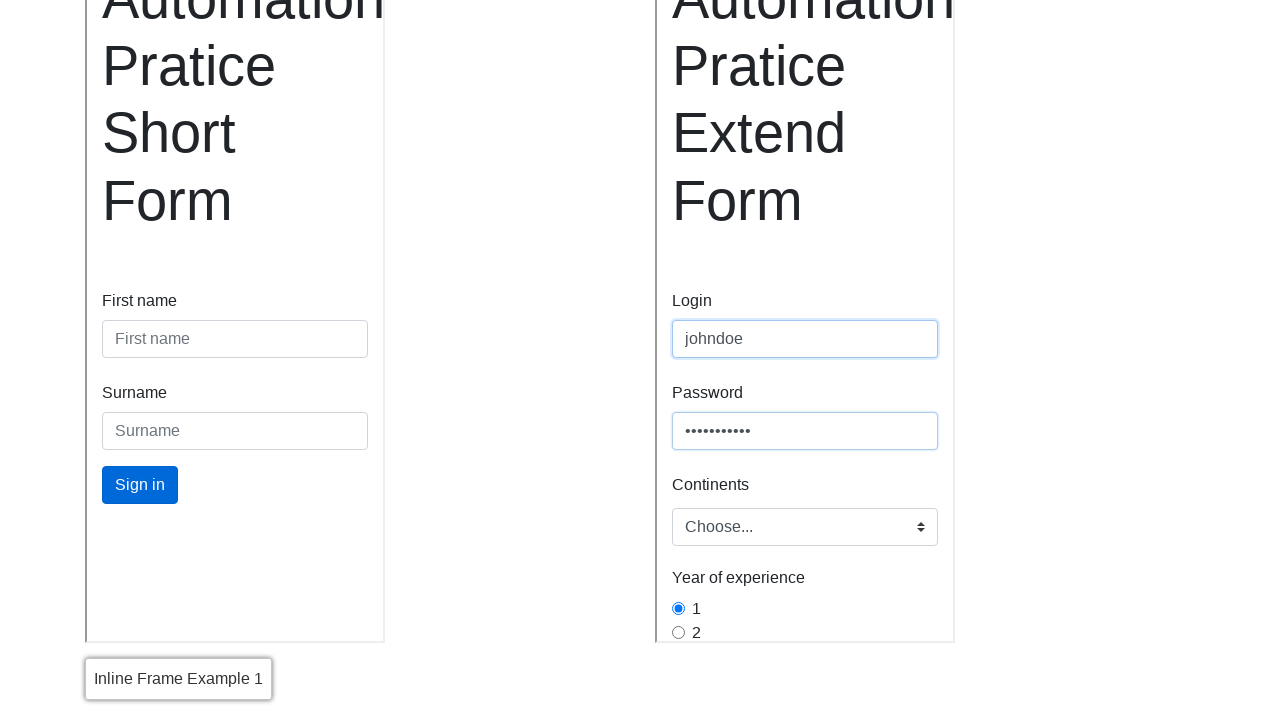

Selected 'africa' from dropdown in second iframe
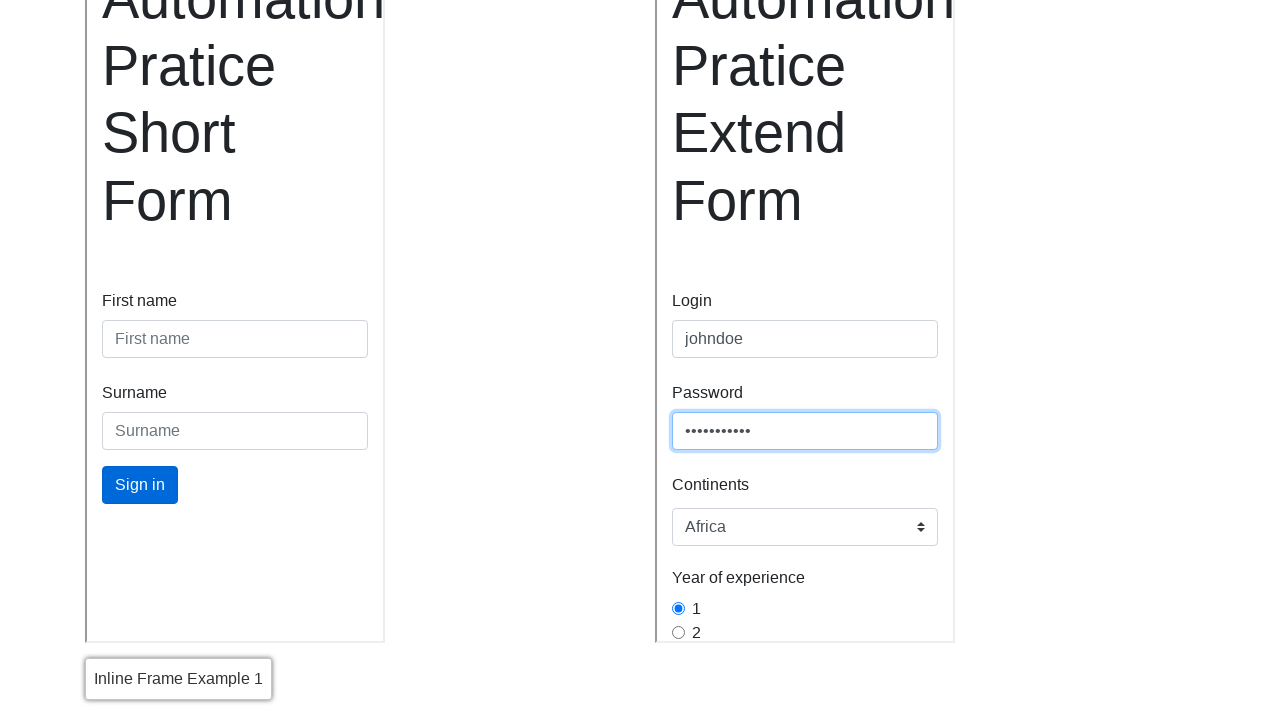

Clicked radio button (gridRadios3) in second iframe at (678, 392) on #gridRadios3
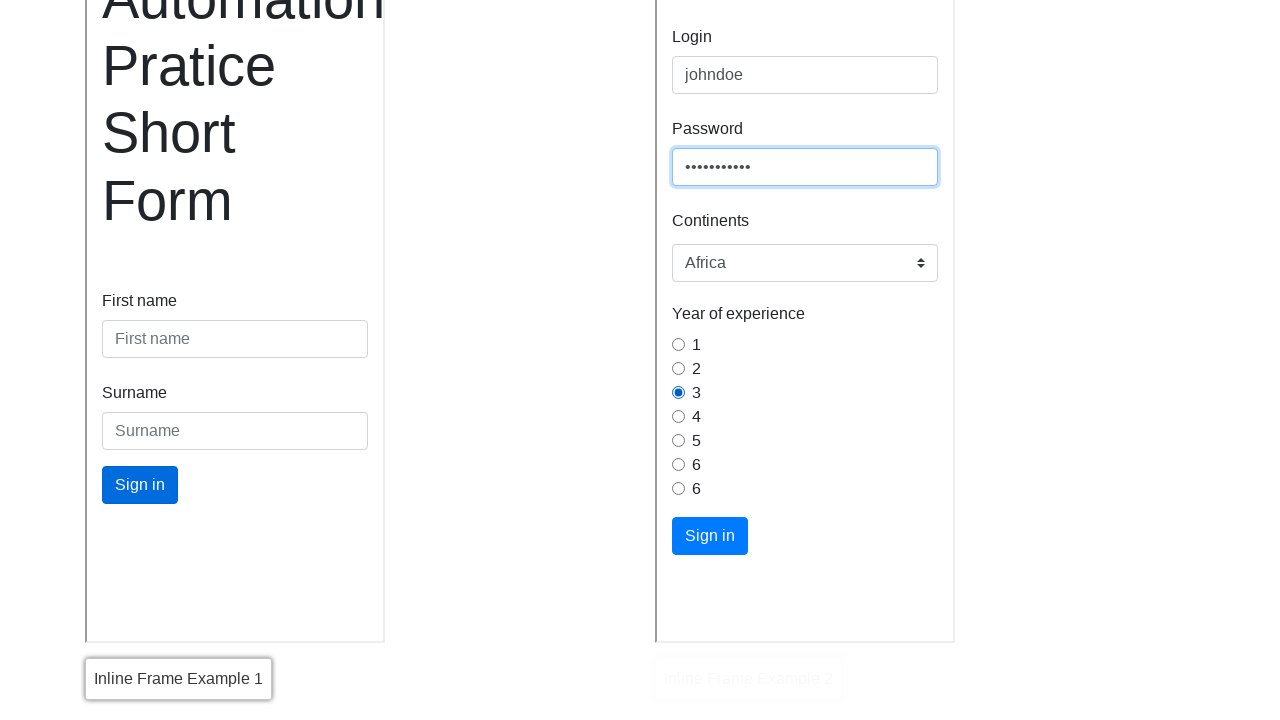

Submitted registration form in second iframe at (710, 536) on button[type='submit']
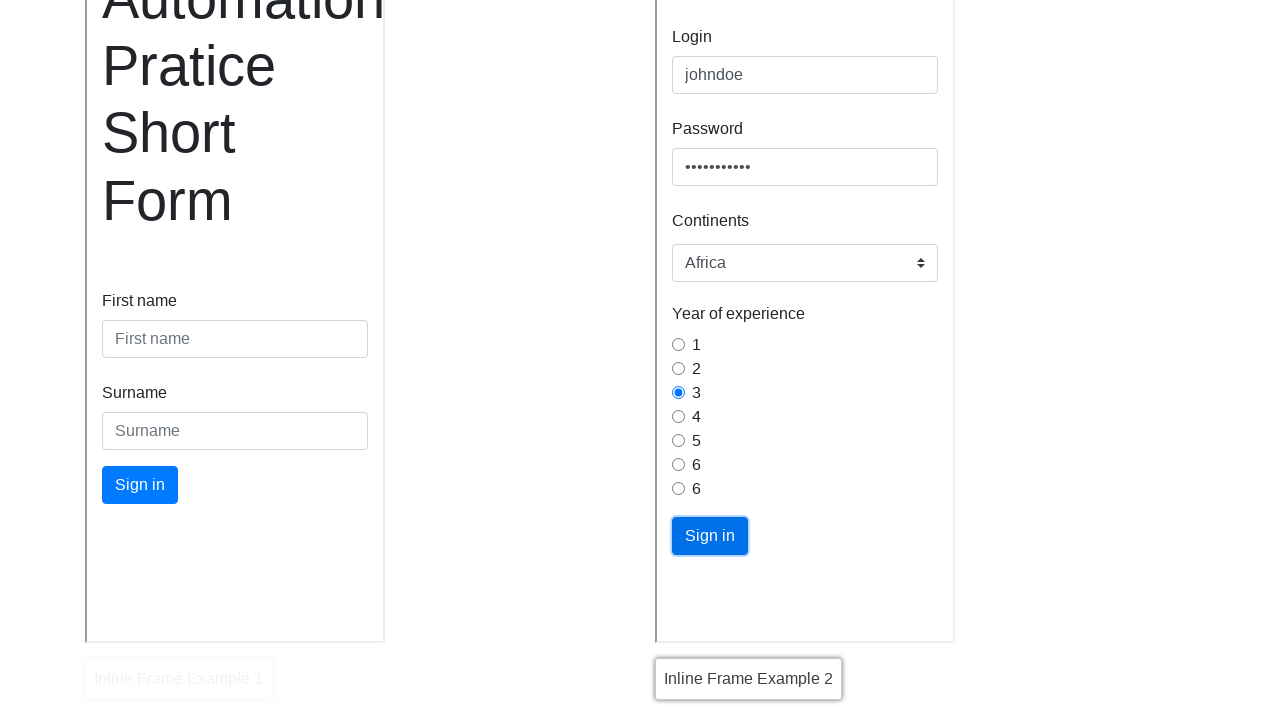

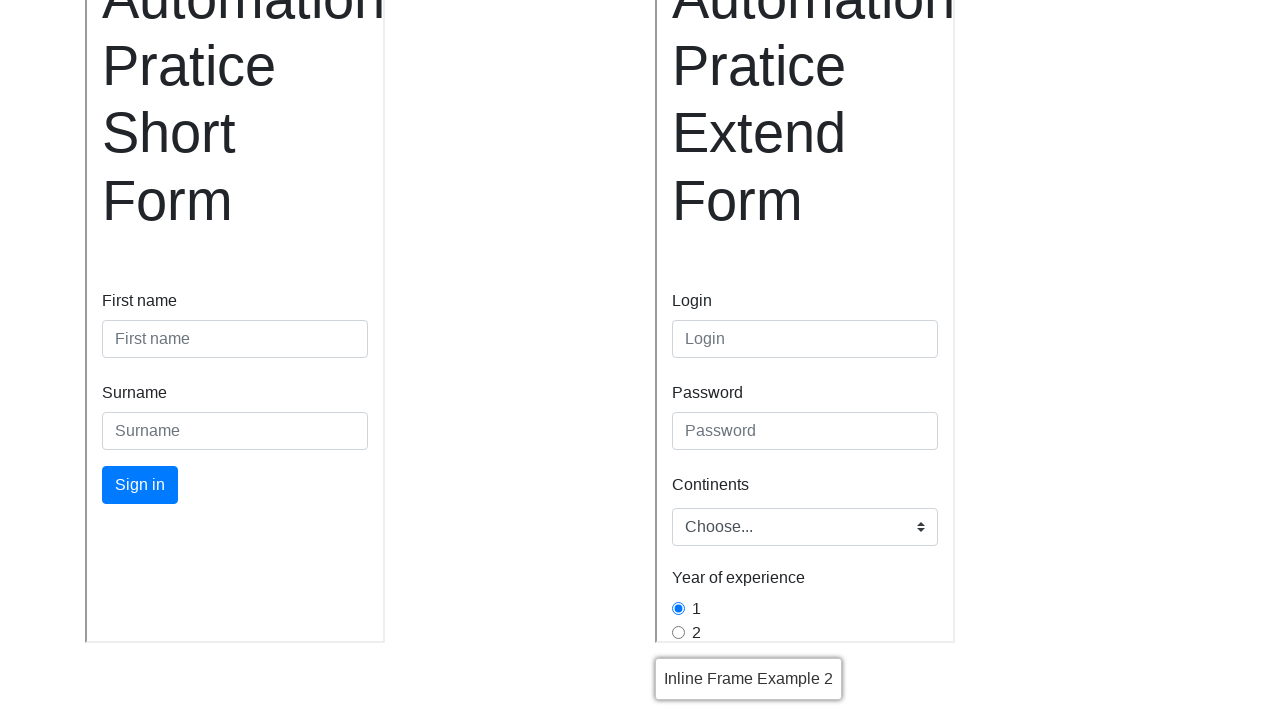